Tests JavaScript prompt dialog by clicking prompt button, entering text, and accepting the prompt

Starting URL: https://the-internet.herokuapp.com/javascript_alerts

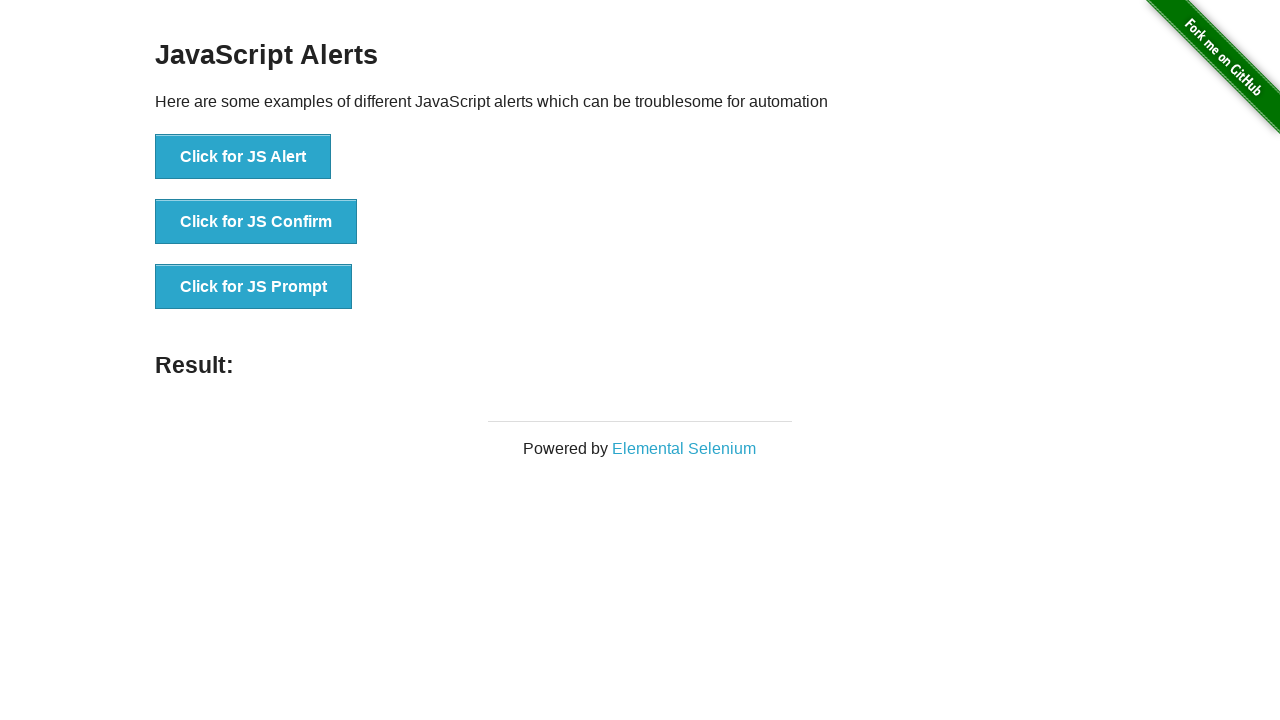

Set up dialog handler to accept prompt with 'Test input text'
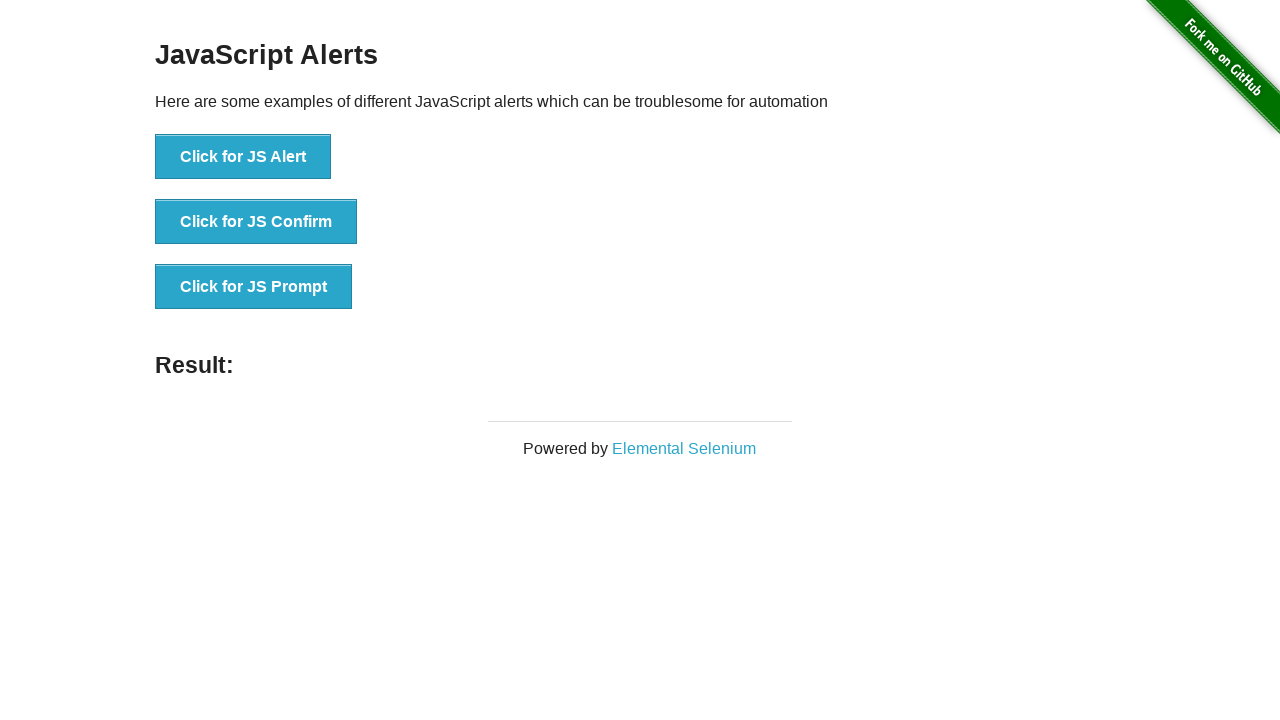

Clicked the JS Prompt button at (254, 287) on xpath=//button[normalize-space()='Click for JS Prompt']
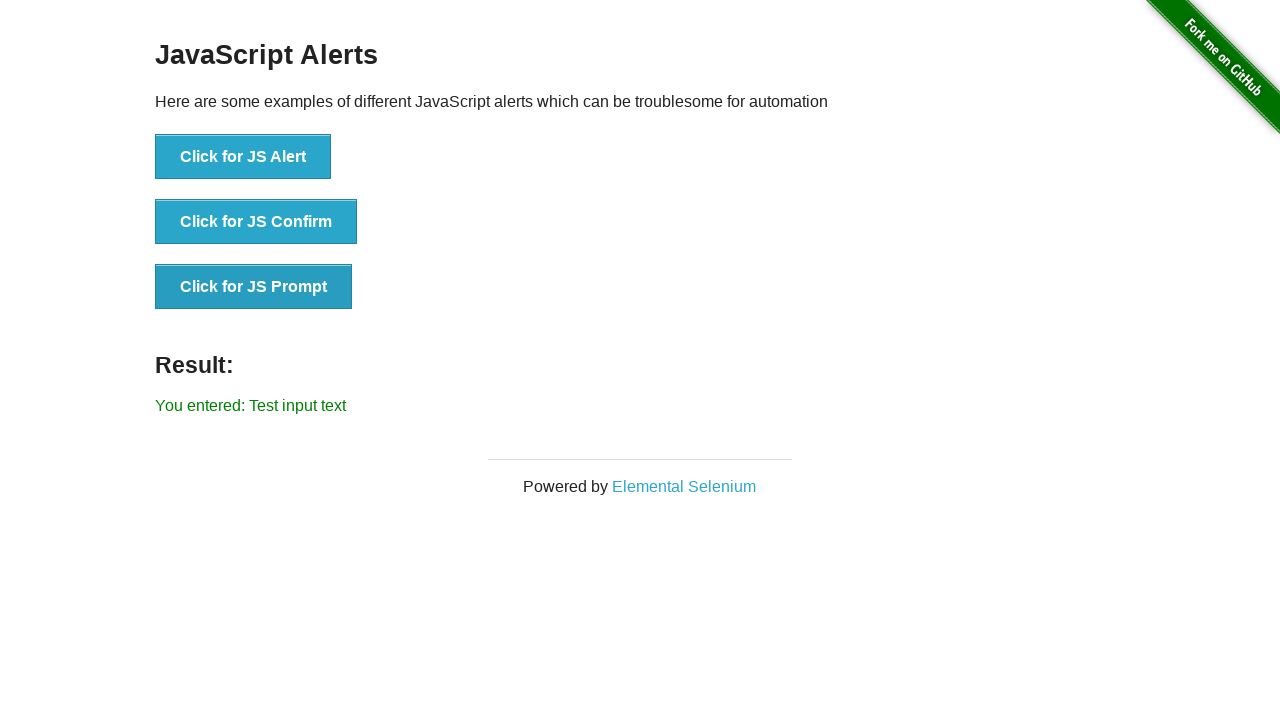

Waited 1000ms for prompt result to update
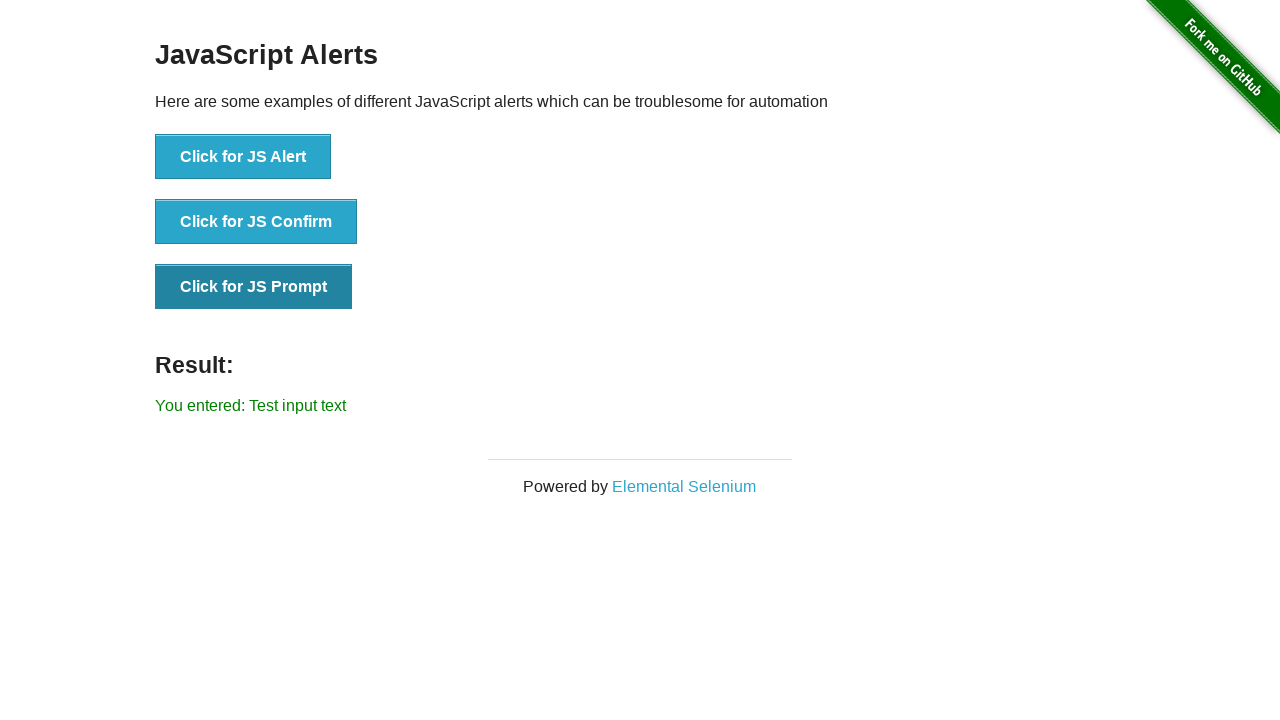

Verified result element appeared on page
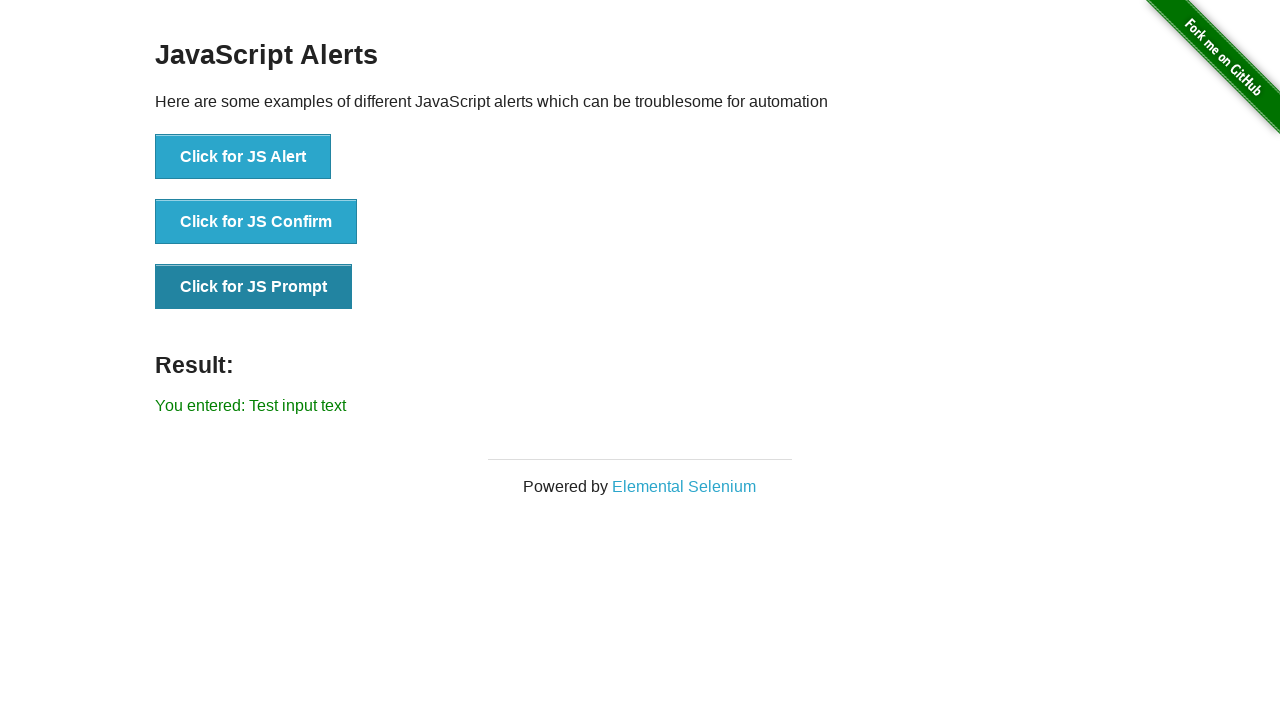

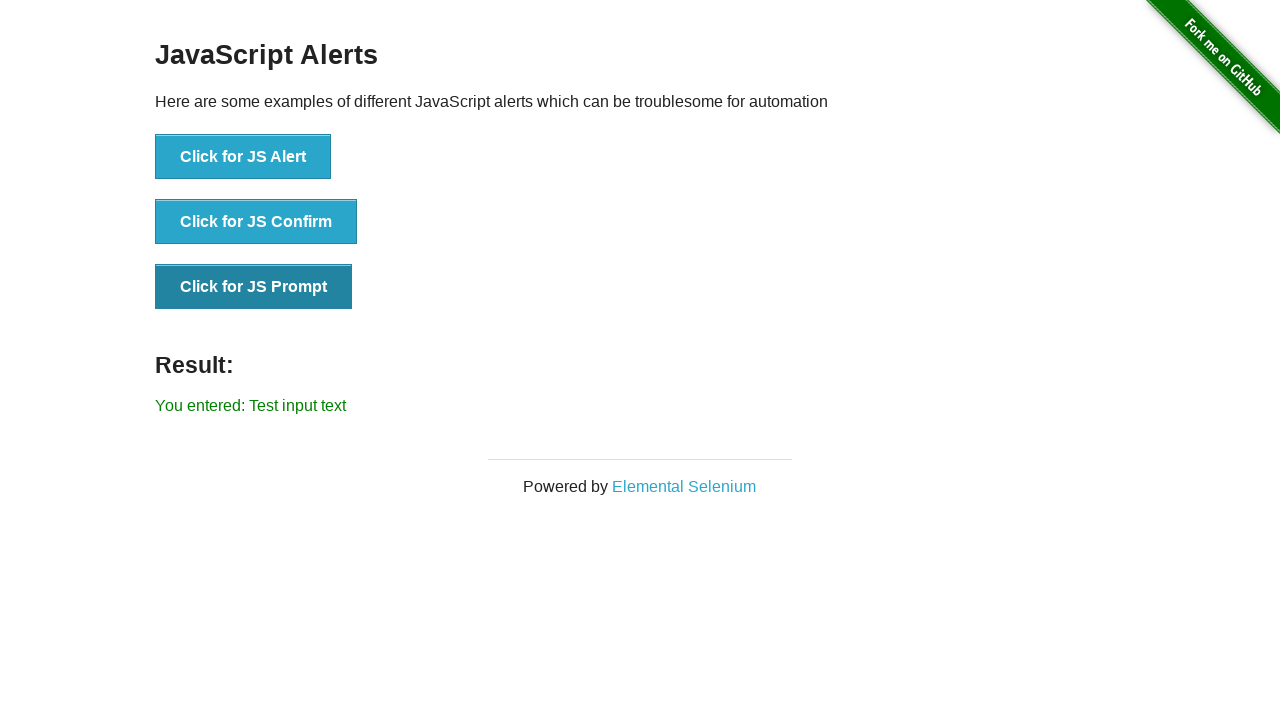